Navigates to W3Schools HTML tables page, interacts with a table to count rows and columns, extracts data from specific rows, and scrolls to a section on the page

Starting URL: https://www.w3schools.com/html/html_tables.asp

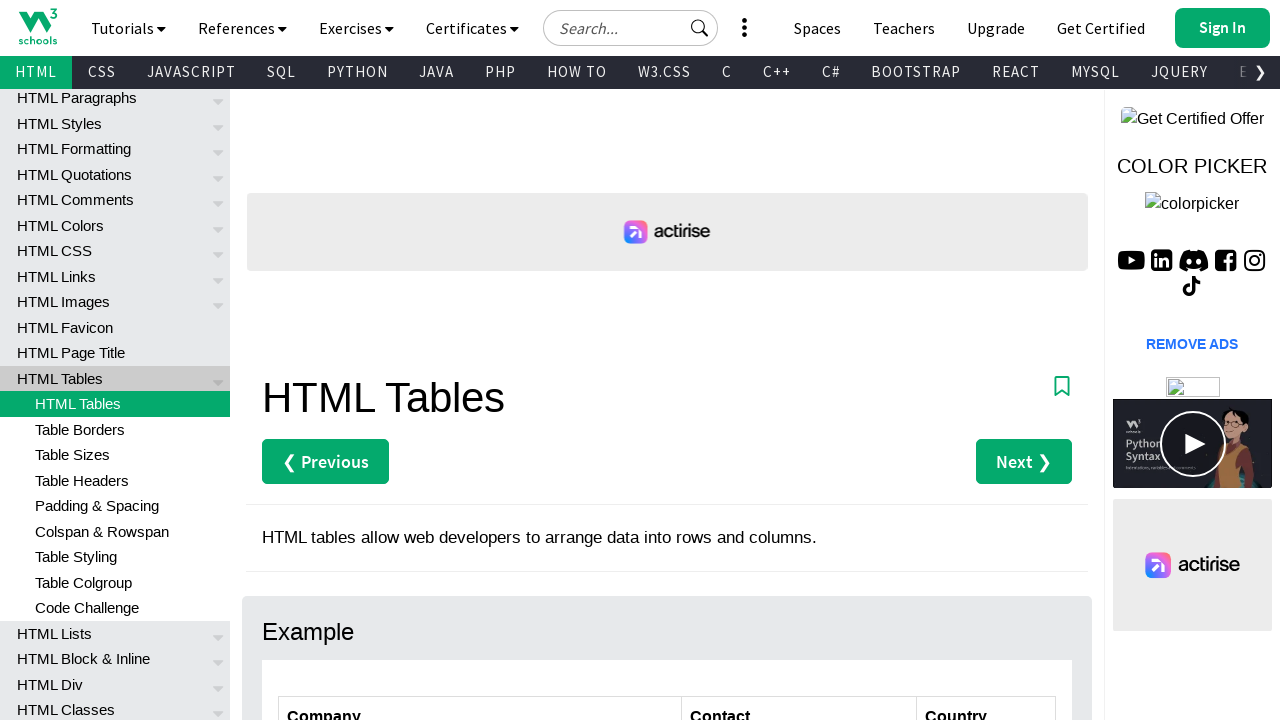

Waited for customers table to load
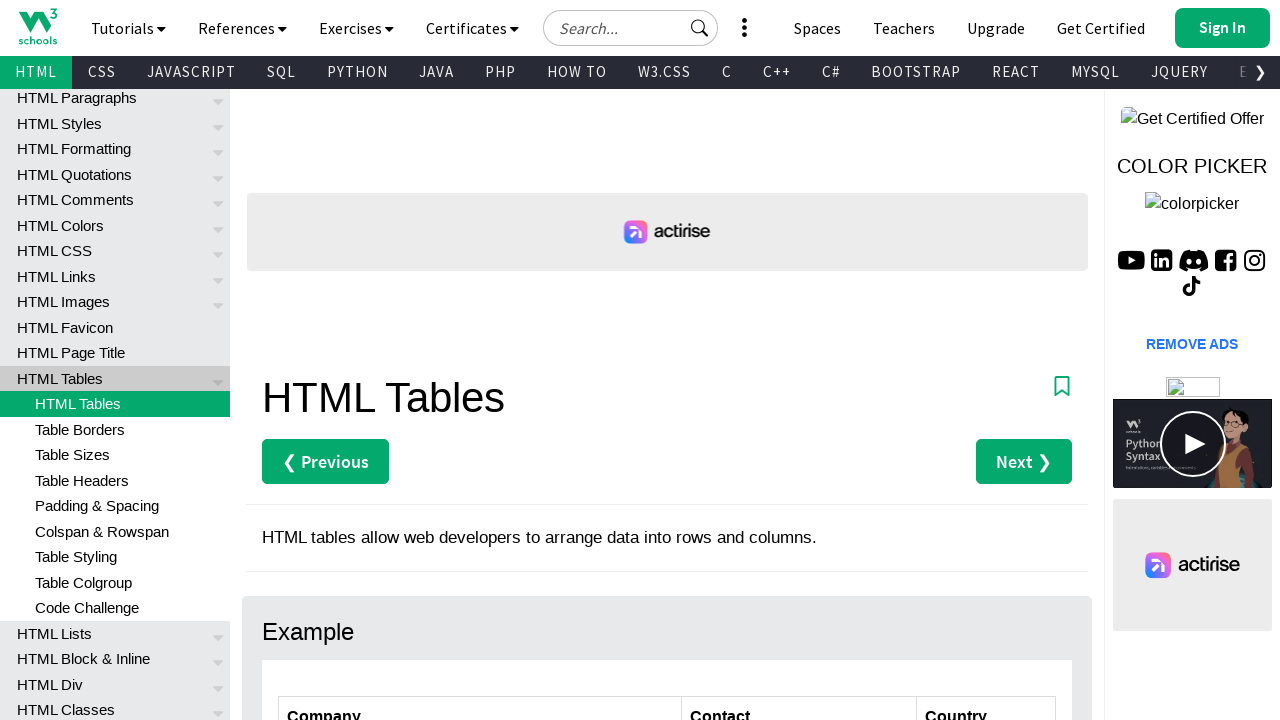

Retrieved all table rows - found 7 rows
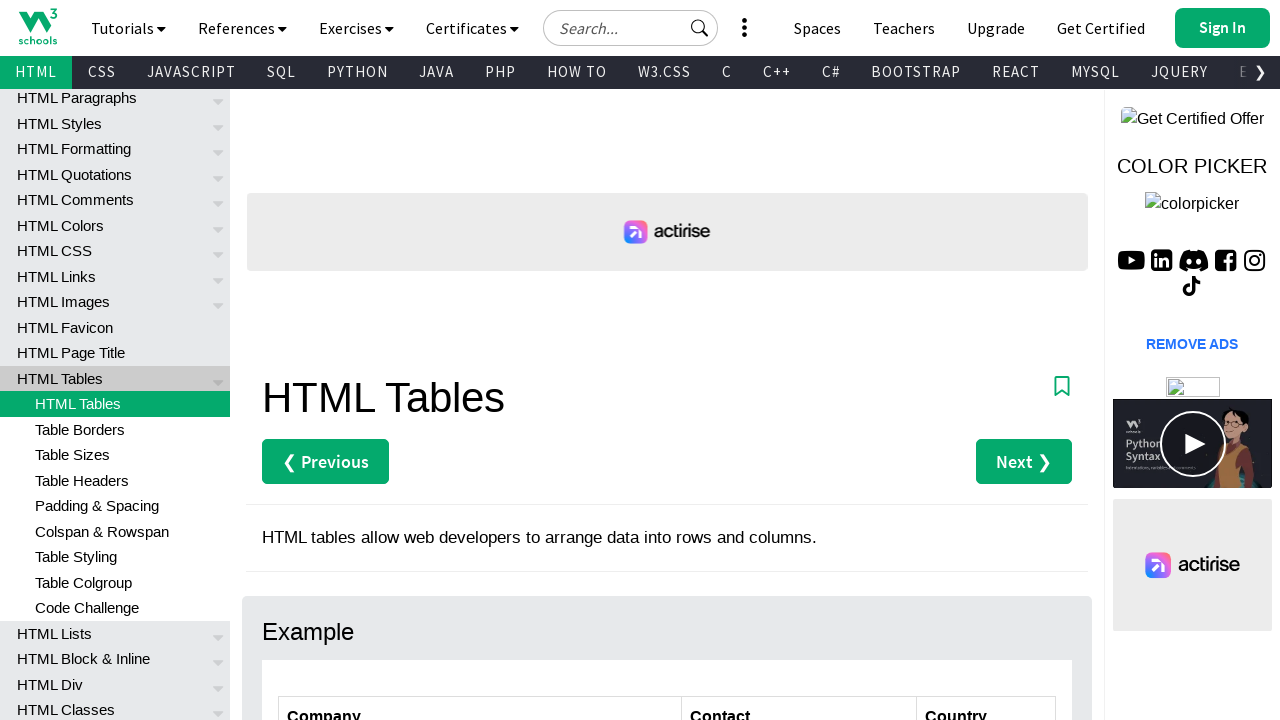

Retrieved all table headers - found 3 columns
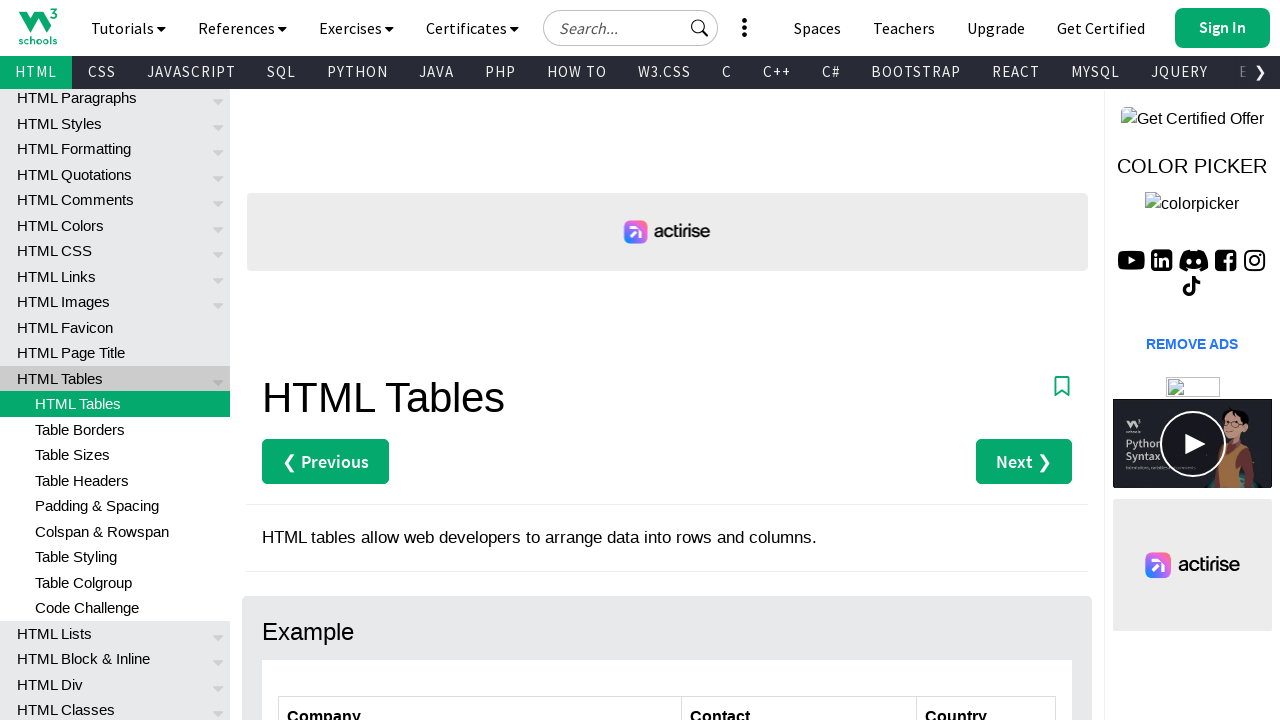

Retrieved data from 4th row - found 3 cells
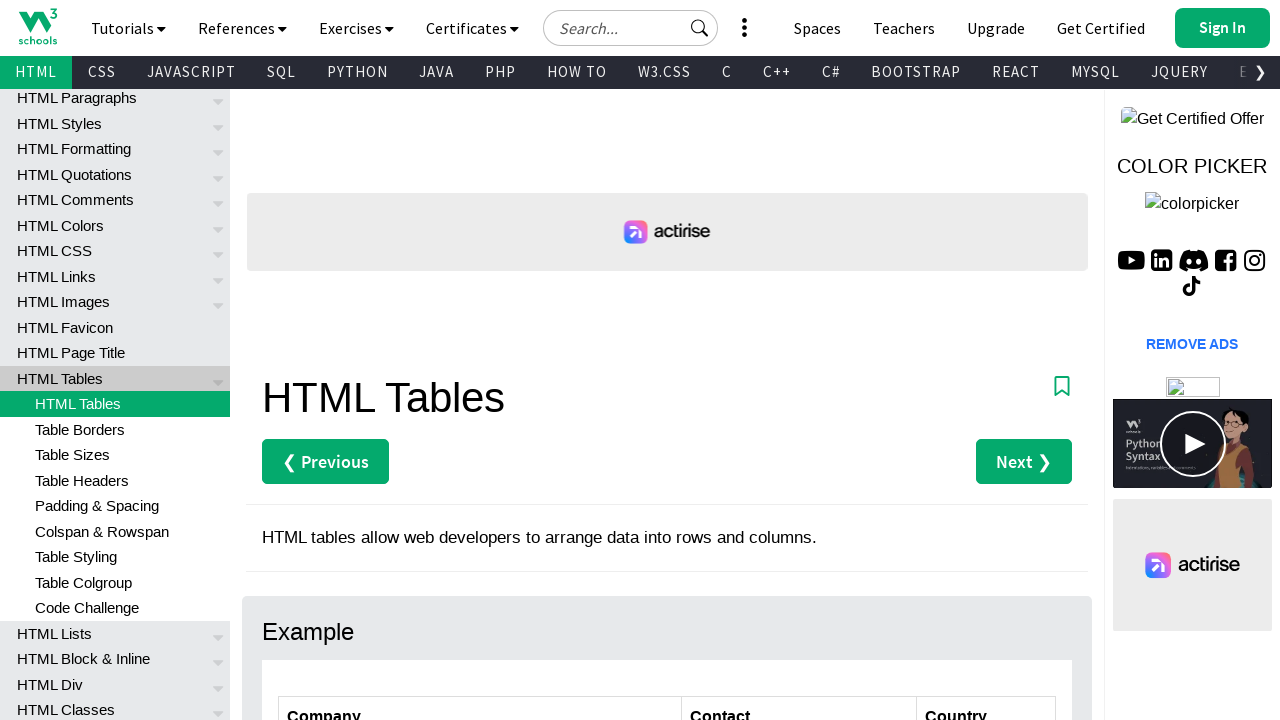

Retrieved data from row containing 'Island Trading' - found 3 cells
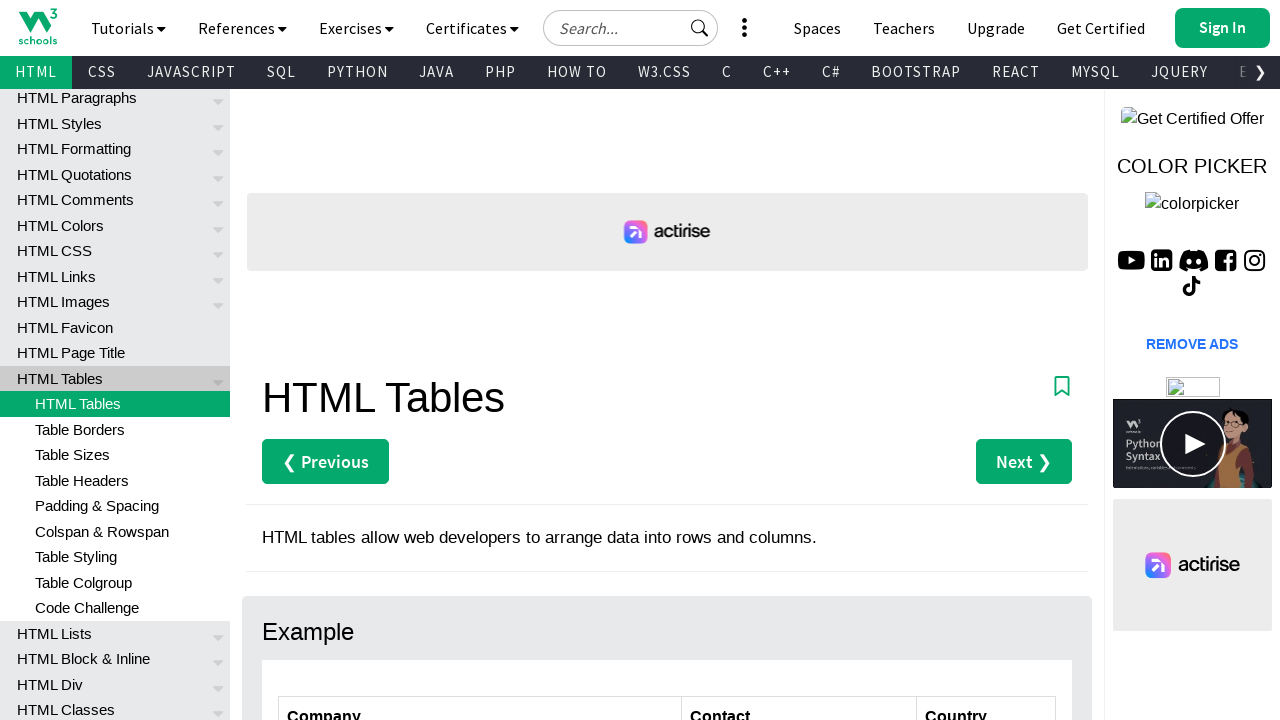

Scrolled to Table Headers section
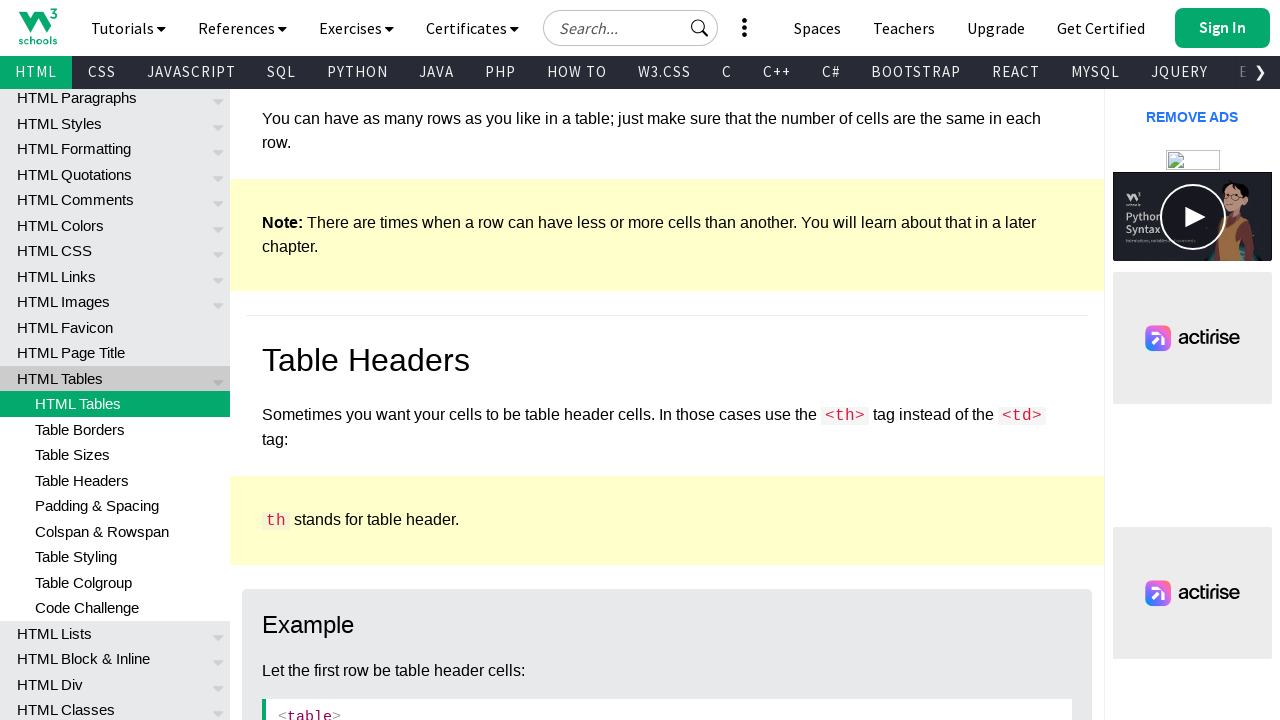

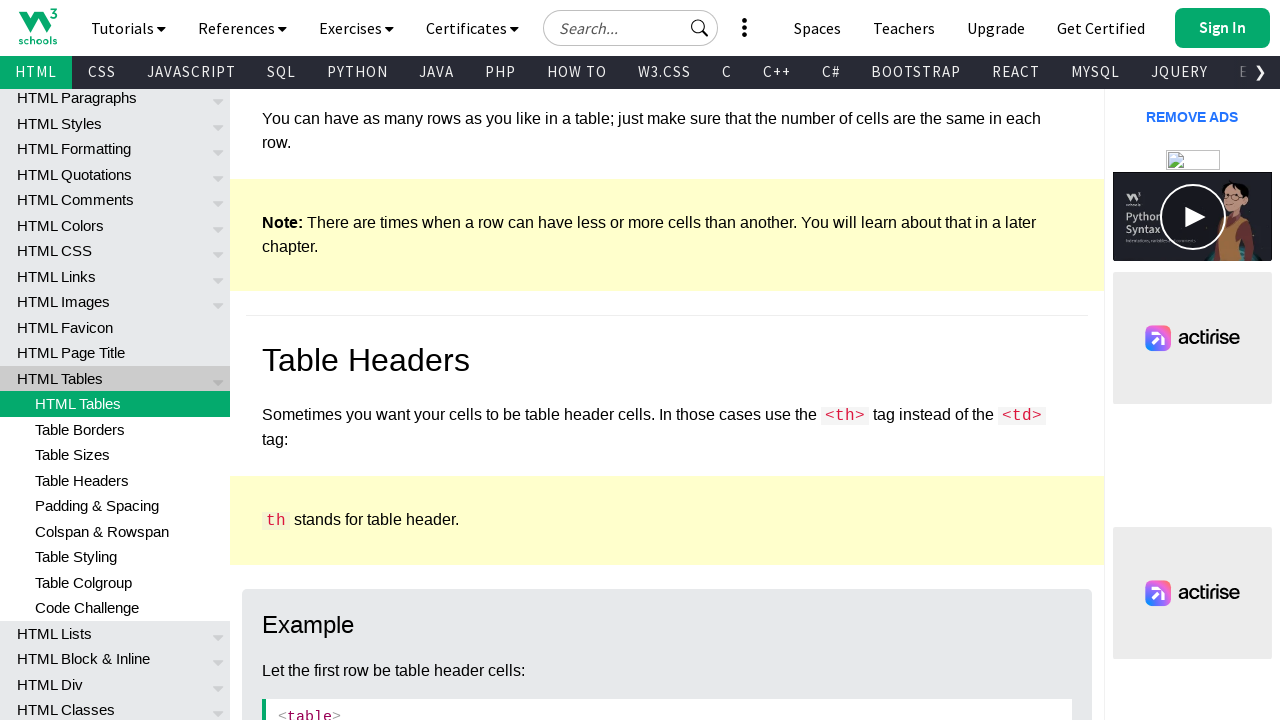